Tests dropdown select functionality on a demo page by selecting various options from a day-of-week dropdown using different selection methods (by index, by visible text, by value)

Starting URL: https://syntaxprojects.com/basic-select-dropdown-demo.php

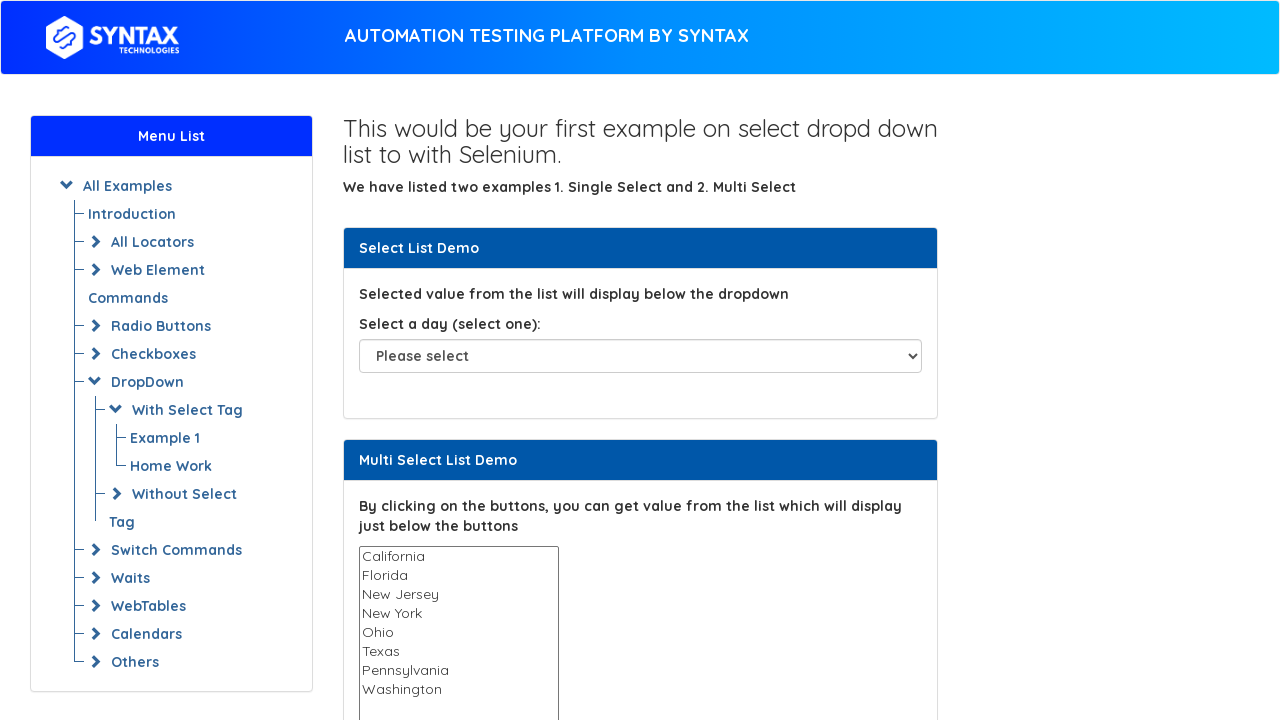

Waited for dropdown selector to be visible
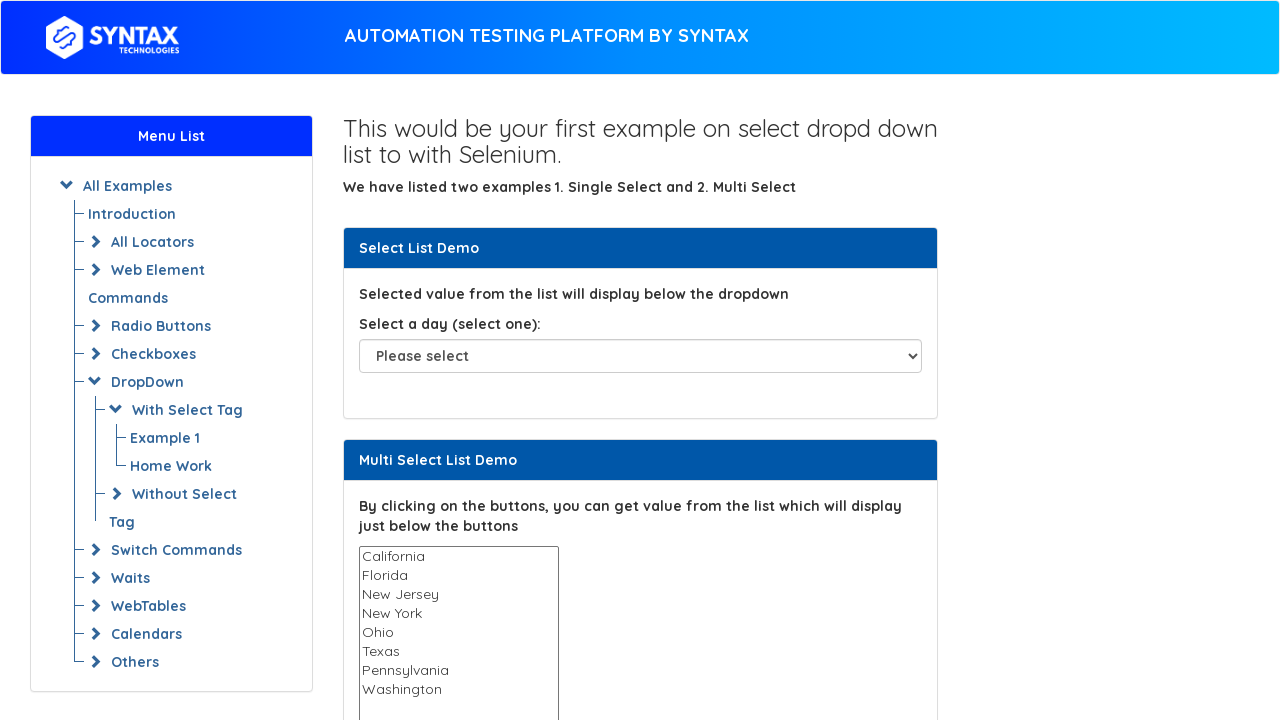

Selected Monday from dropdown by index (index=1) on select#select-demo
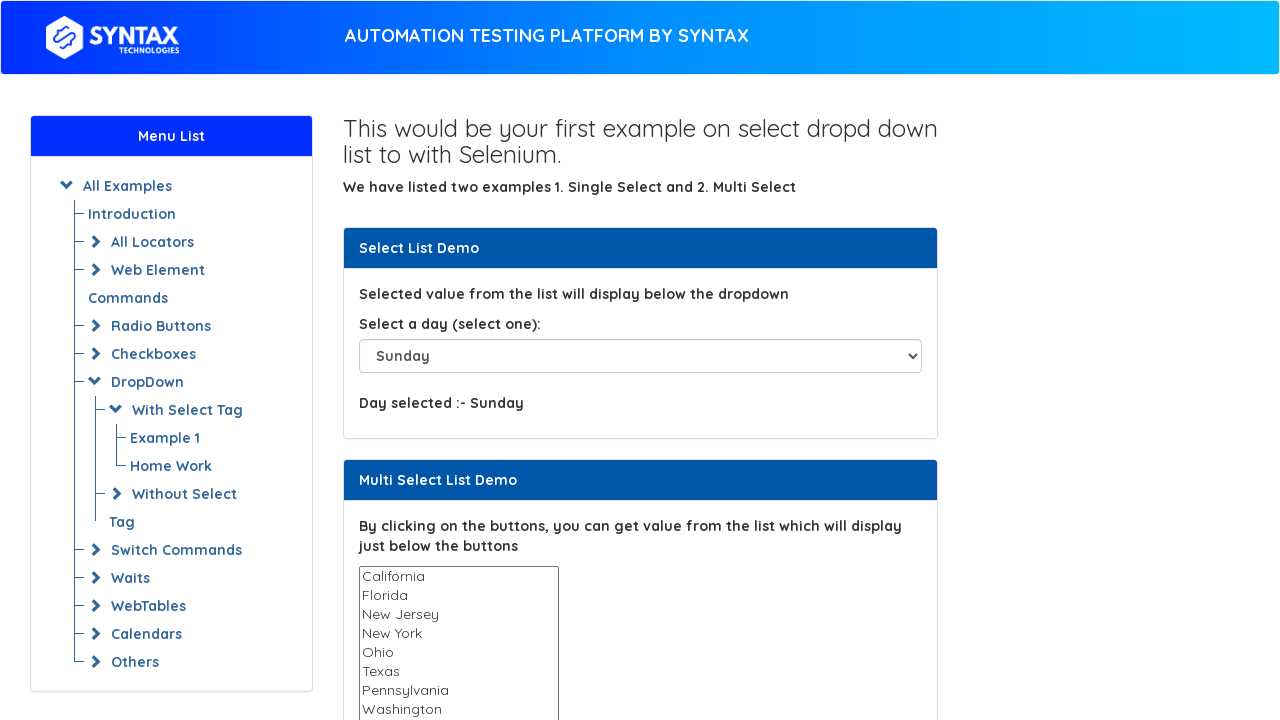

Selected Thursday from dropdown by visible text on select#select-demo
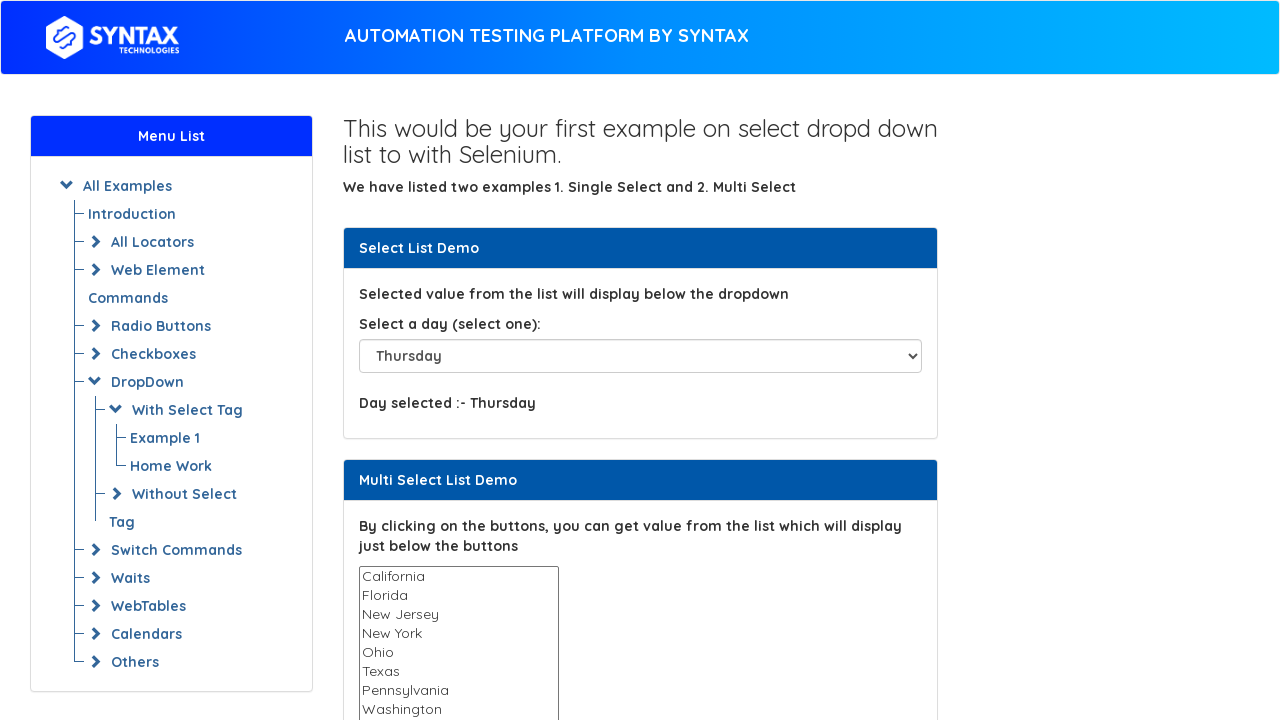

Selected Friday from dropdown by value on select#select-demo
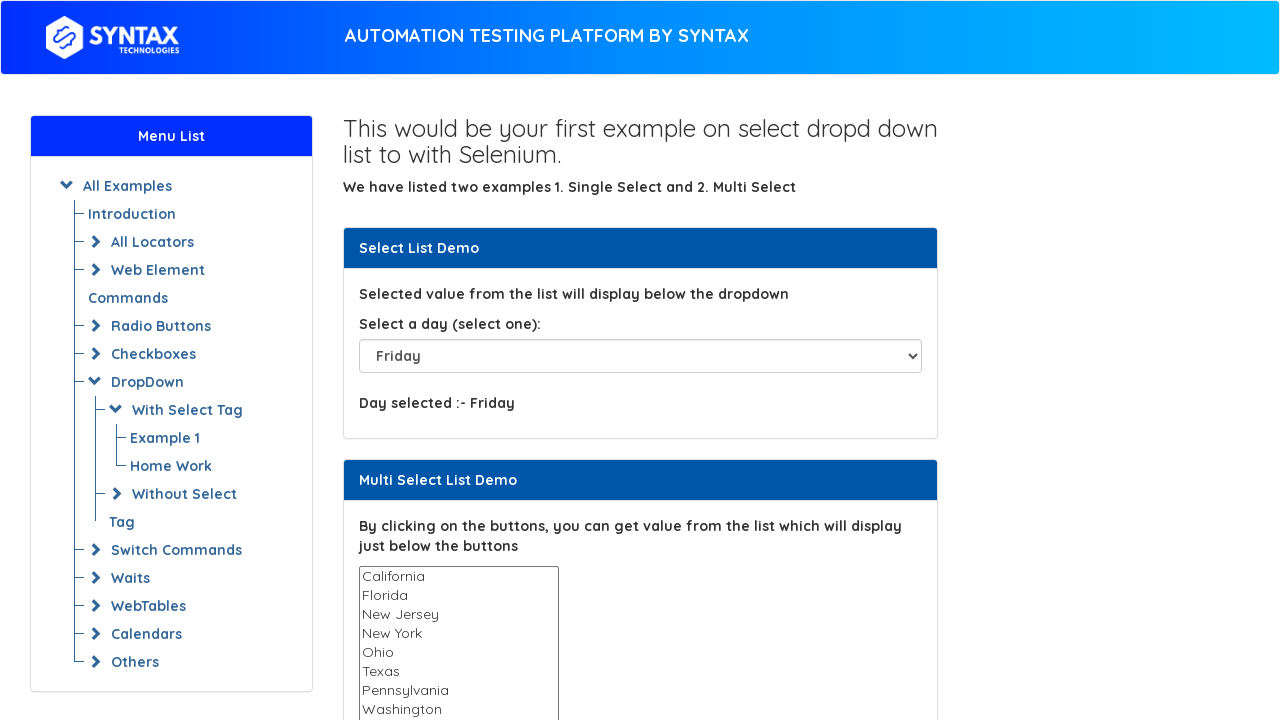

Selected Sunday from dropdown by index (index=7) on select#select-demo
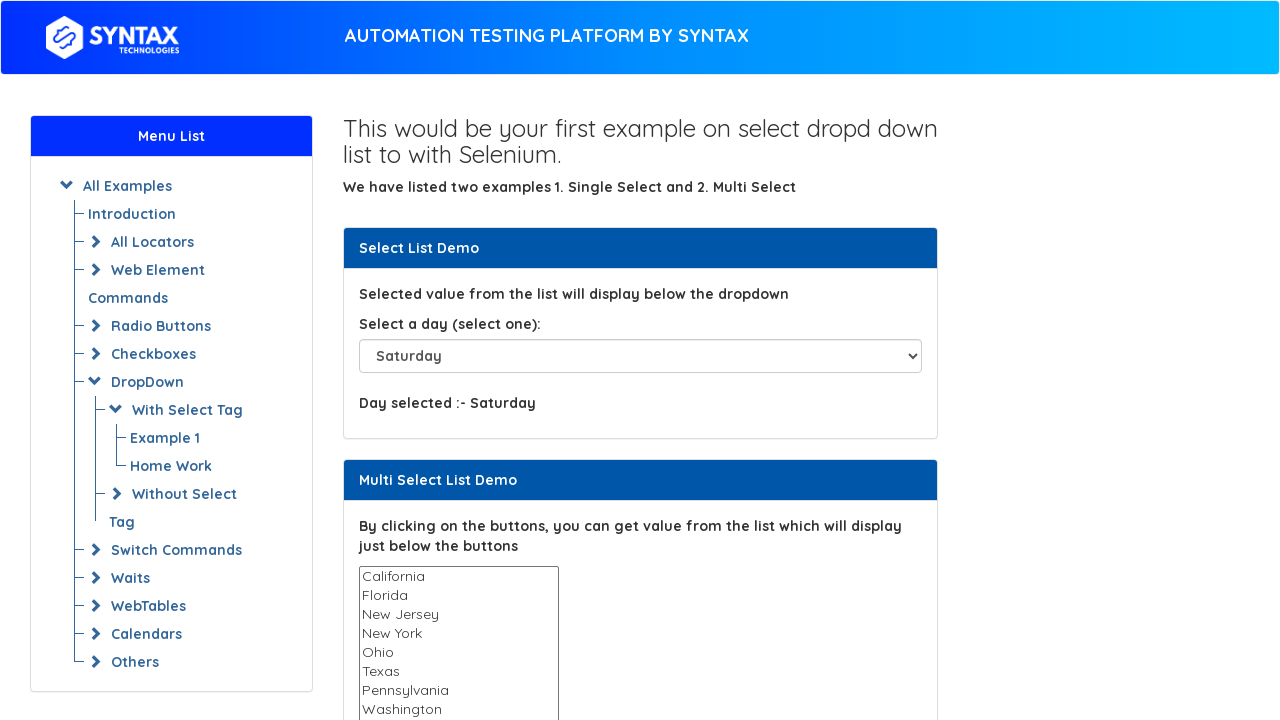

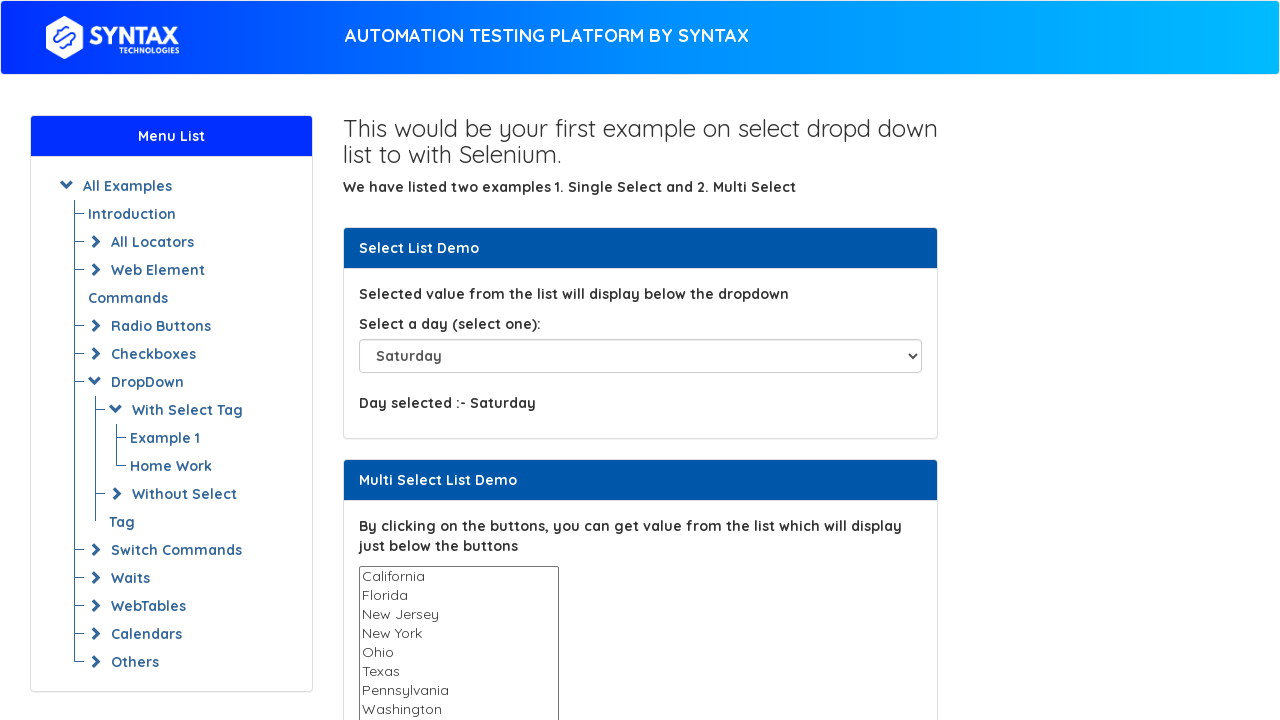